Tests window switching functionality by clicking a link that opens a new window and verifying the new window's title

Starting URL: https://the-internet.herokuapp.com/windows

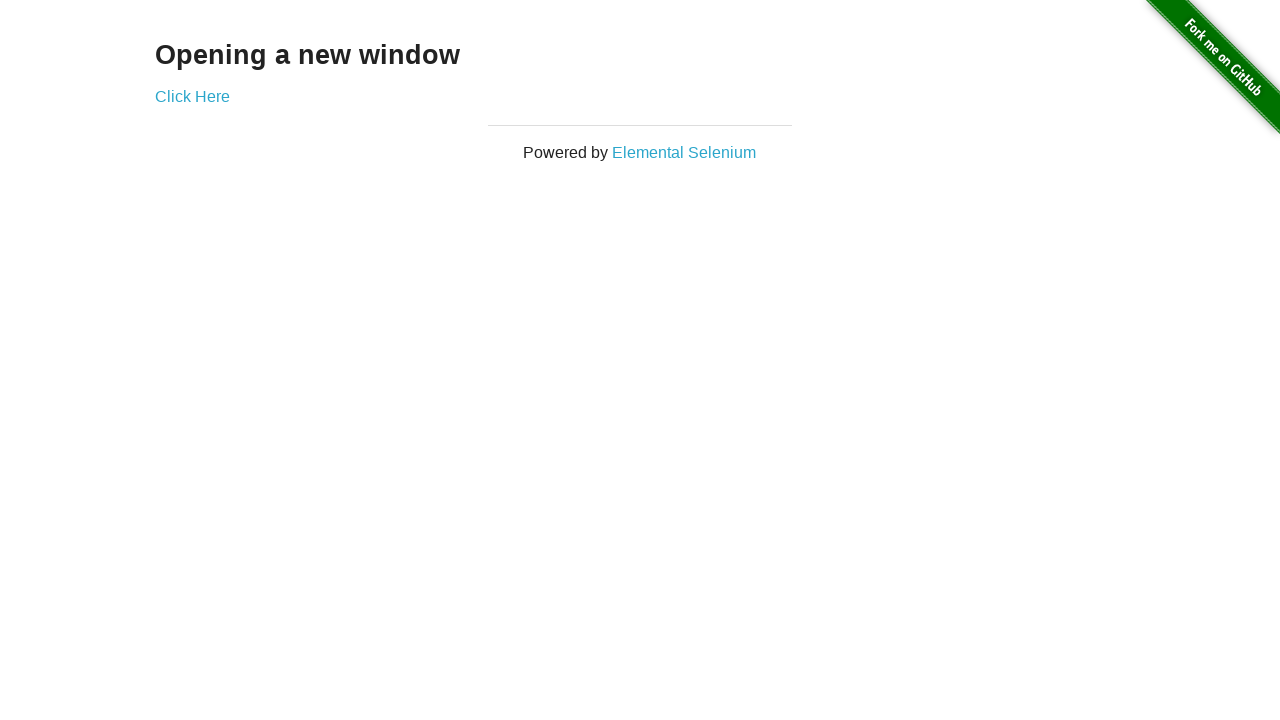

Clicked 'Click Here' link to open new window at (192, 96) on text='Click Here'
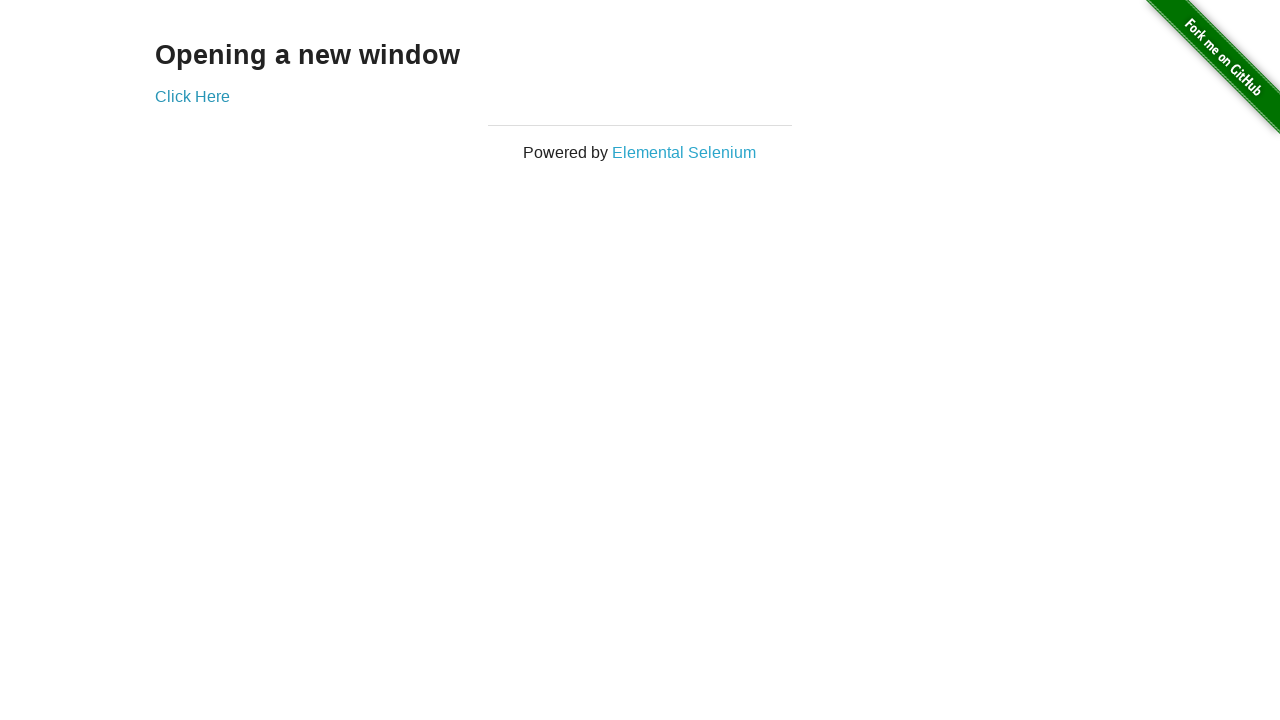

Captured new window page object
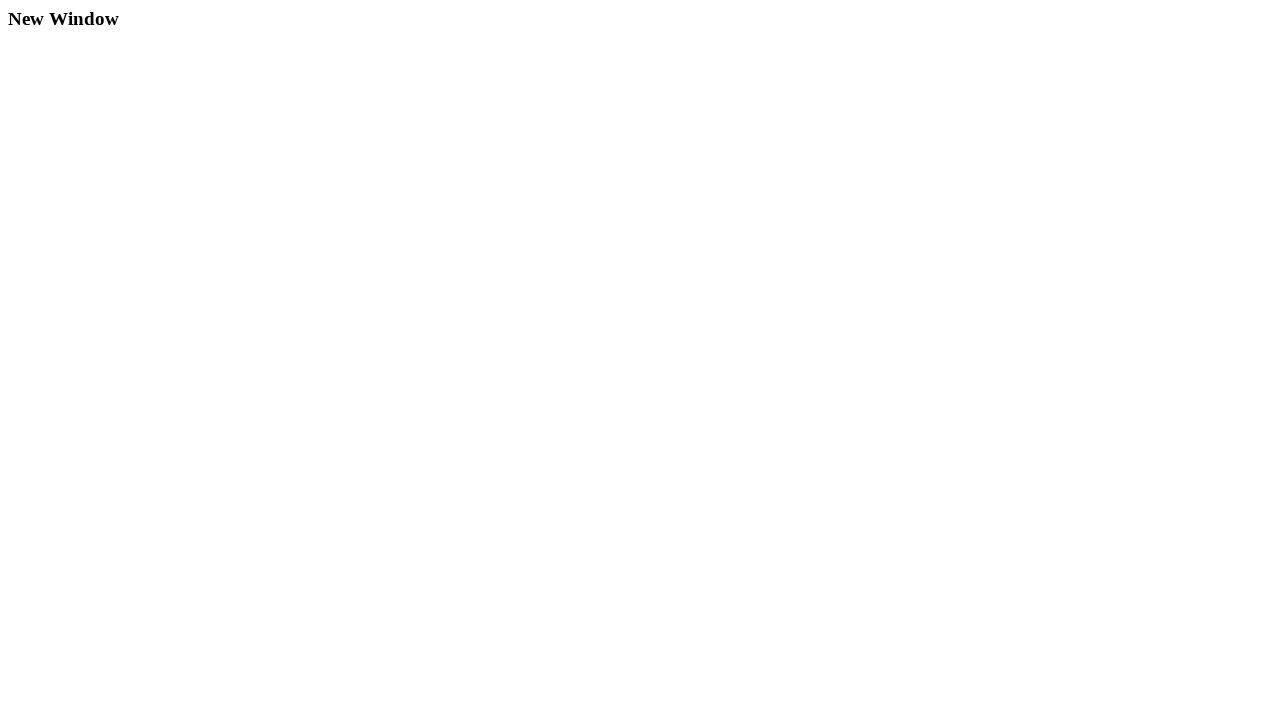

New window finished loading
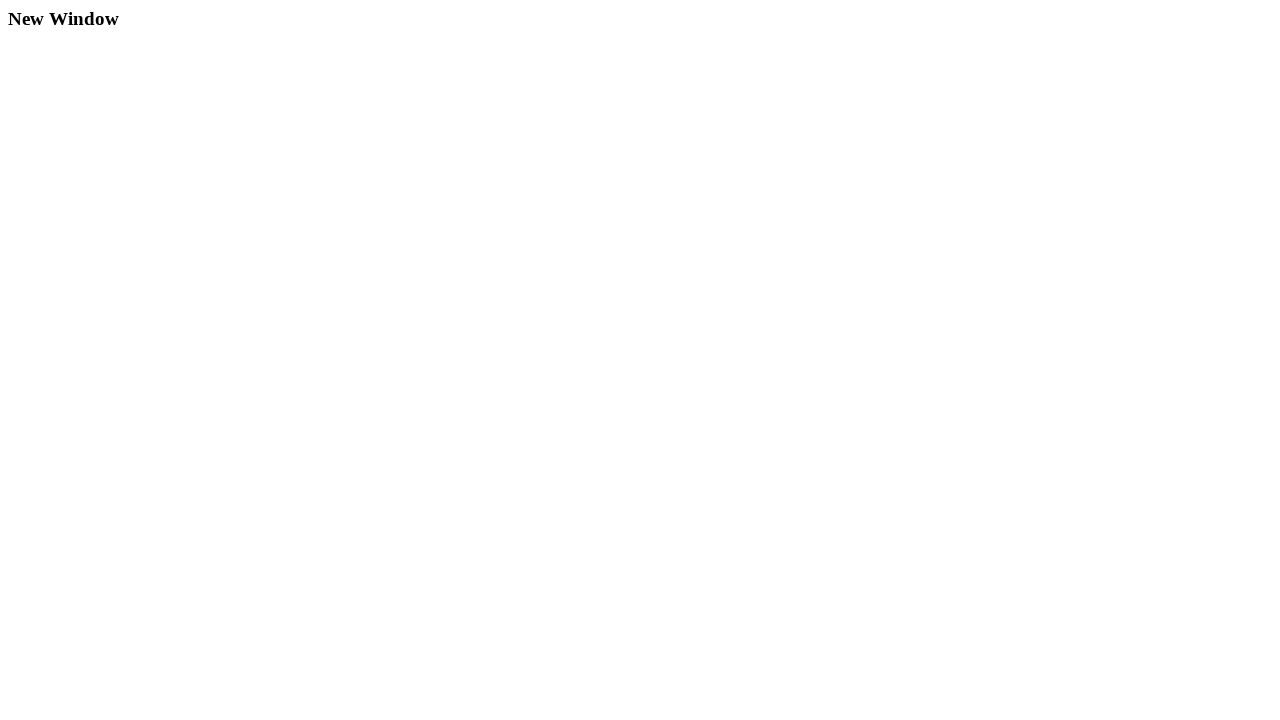

Verified new window title is 'New Window'
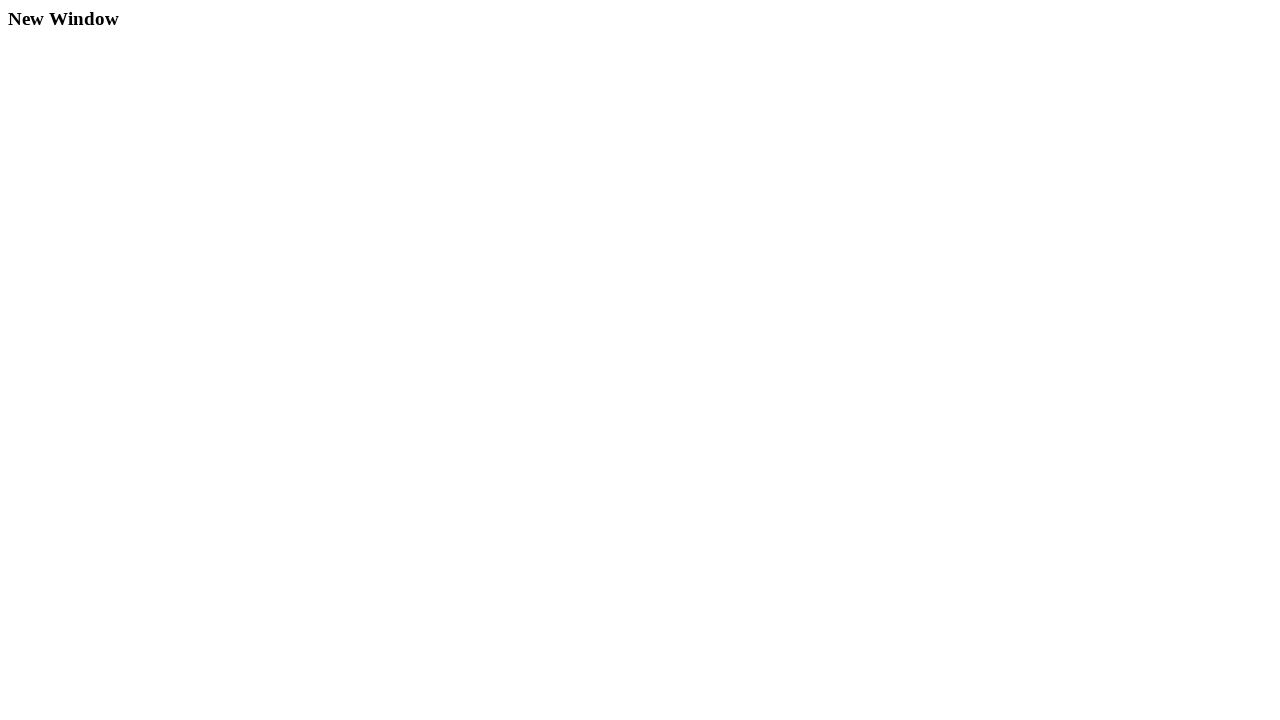

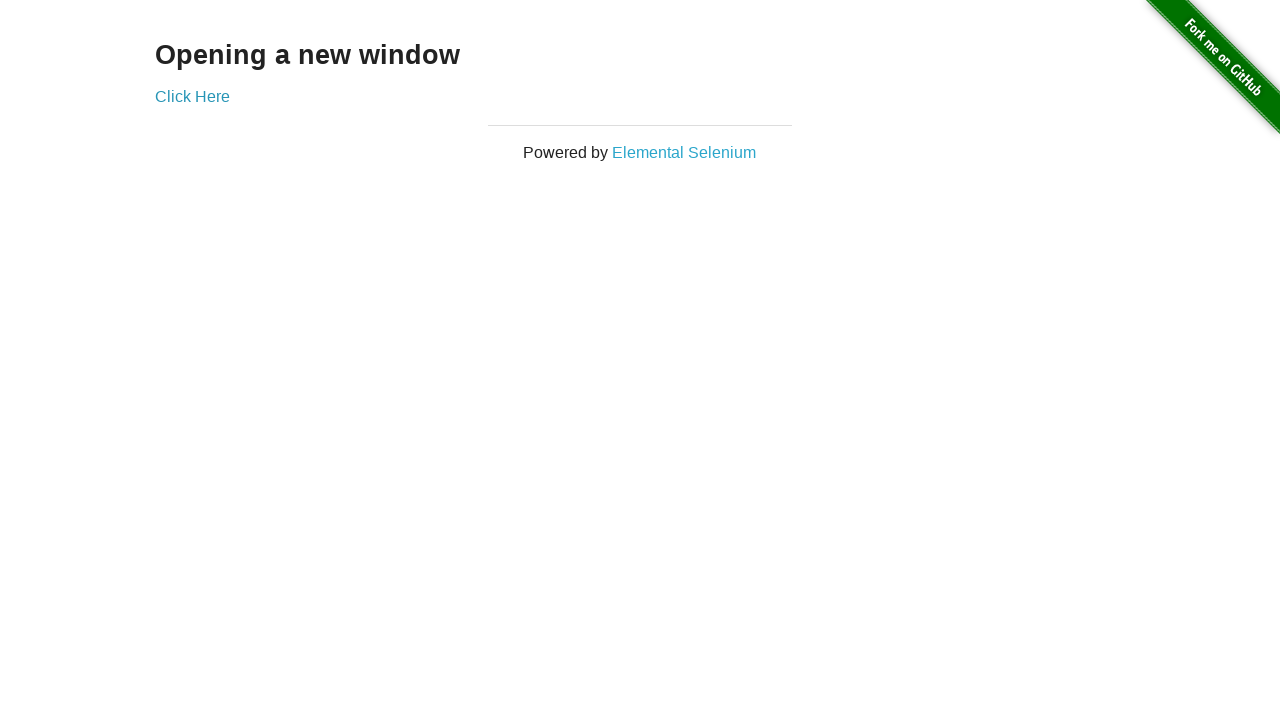